Tests dropdown selection functionality by selecting a birth year, month, and day from dropdown menus

Starting URL: https://testcenter.techproeducation.com/index.php?page=dropdown

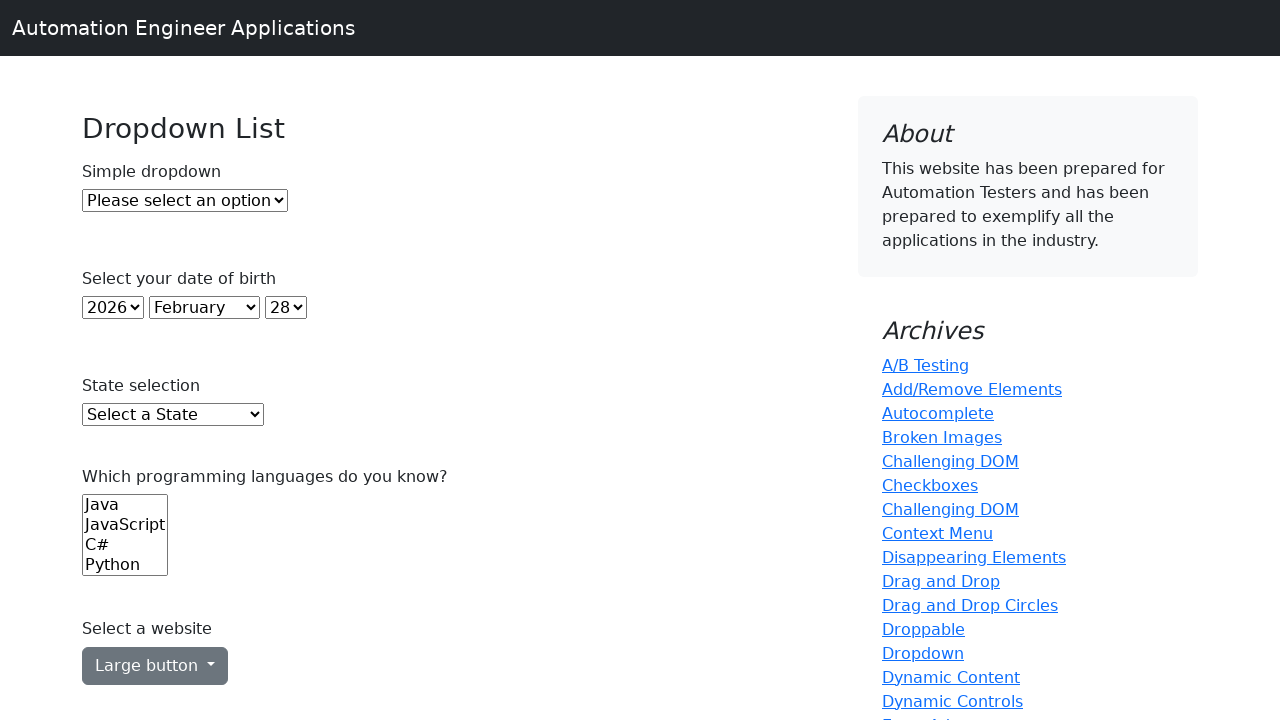

Navigated to dropdown test page
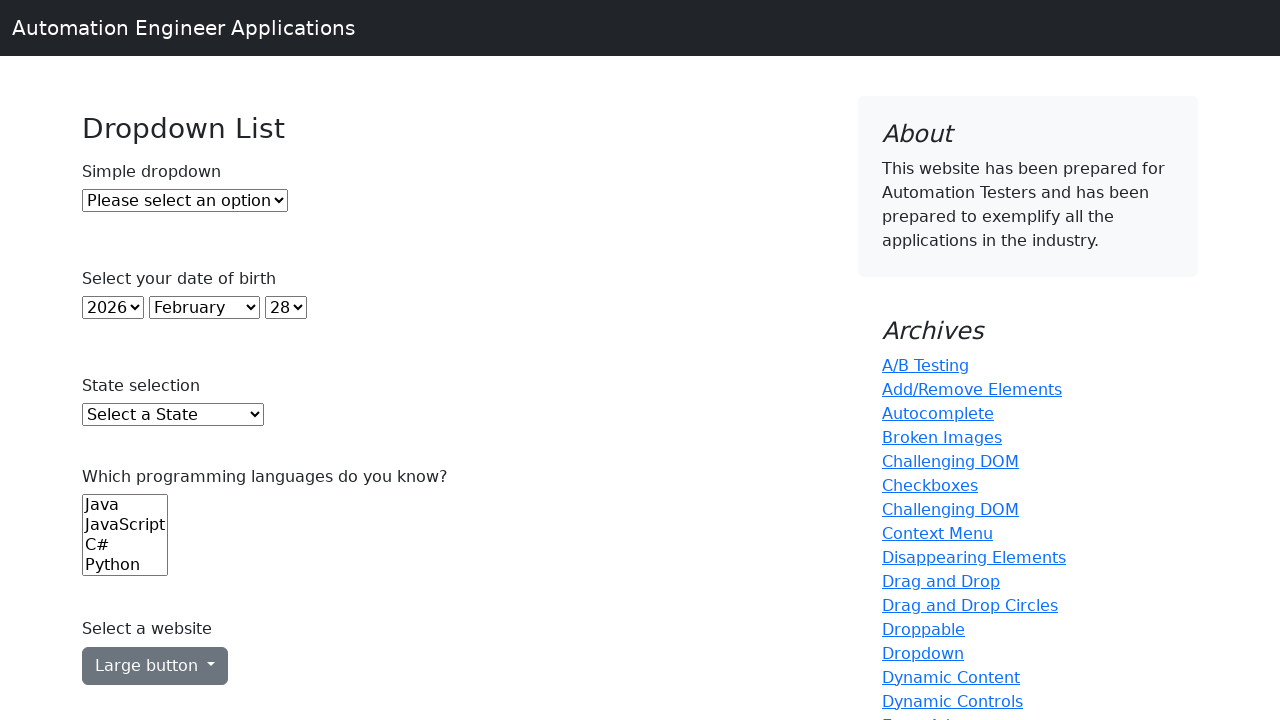

Selected year 2010 from dropdown on #year
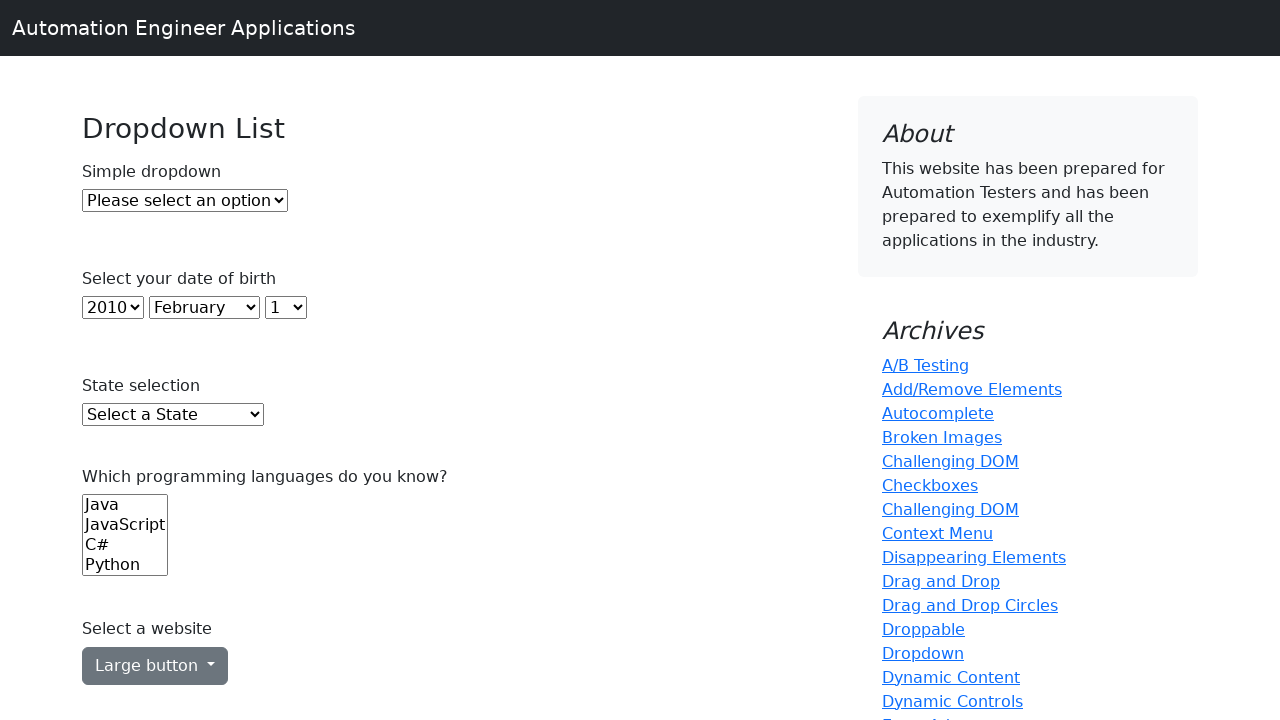

Selected month April from dropdown on #month
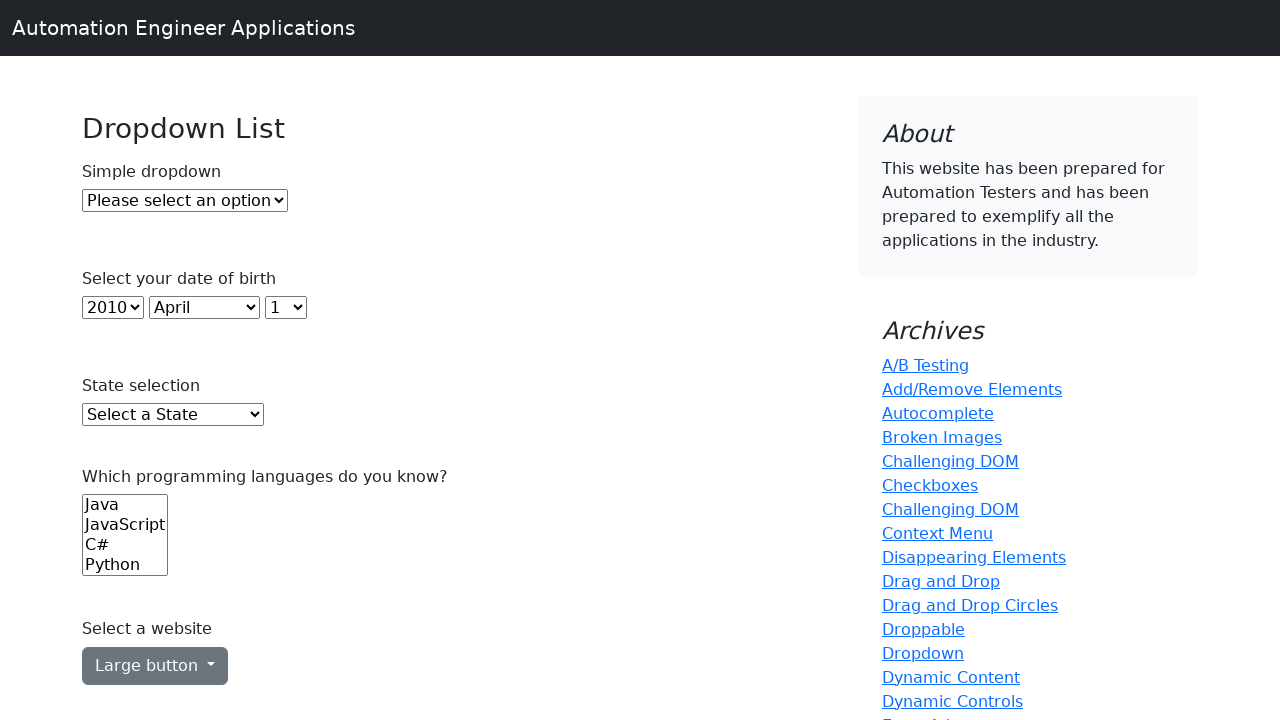

Selected day 15 from dropdown on #day
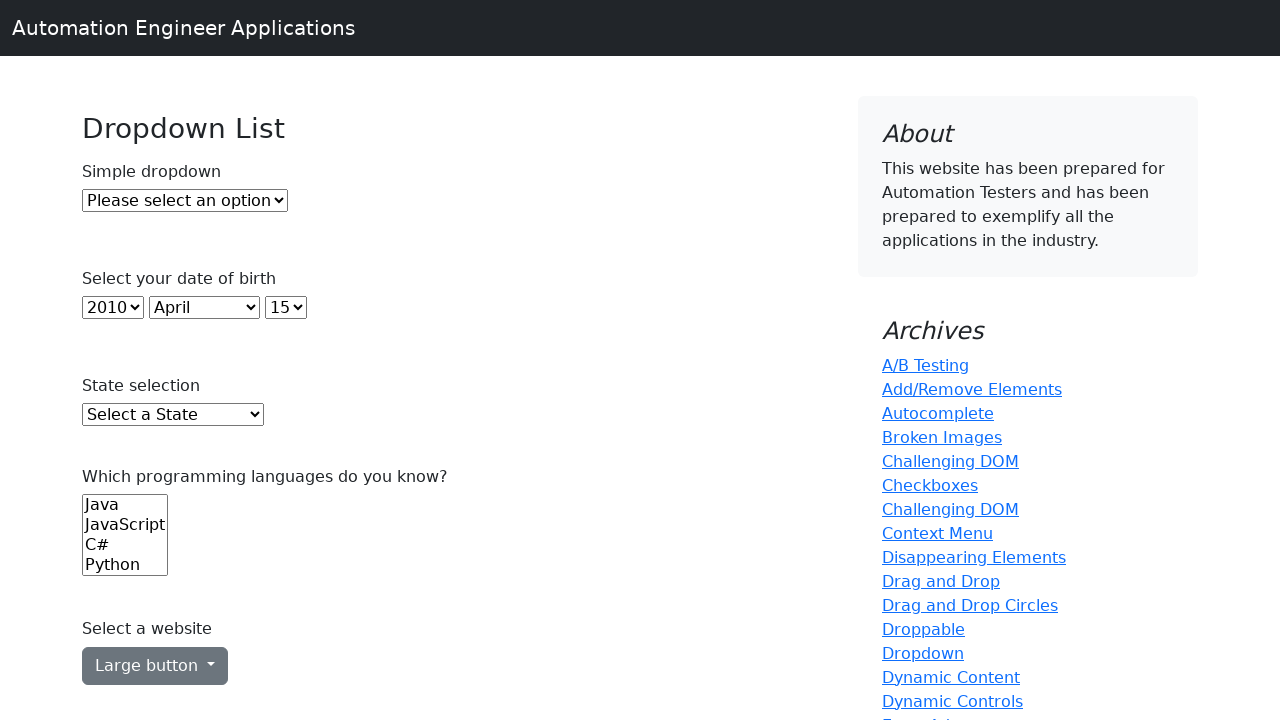

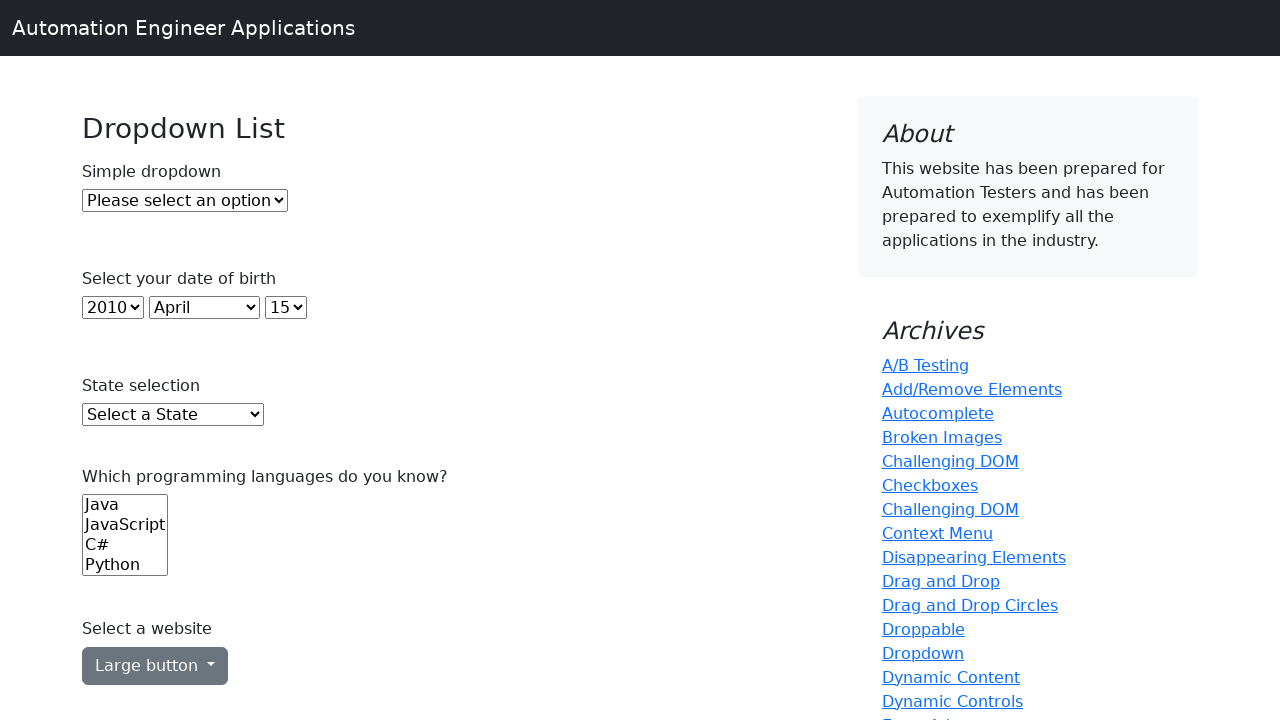